Navigates to the registration page by clicking the Register link

Starting URL: http://shop.qa.rs/

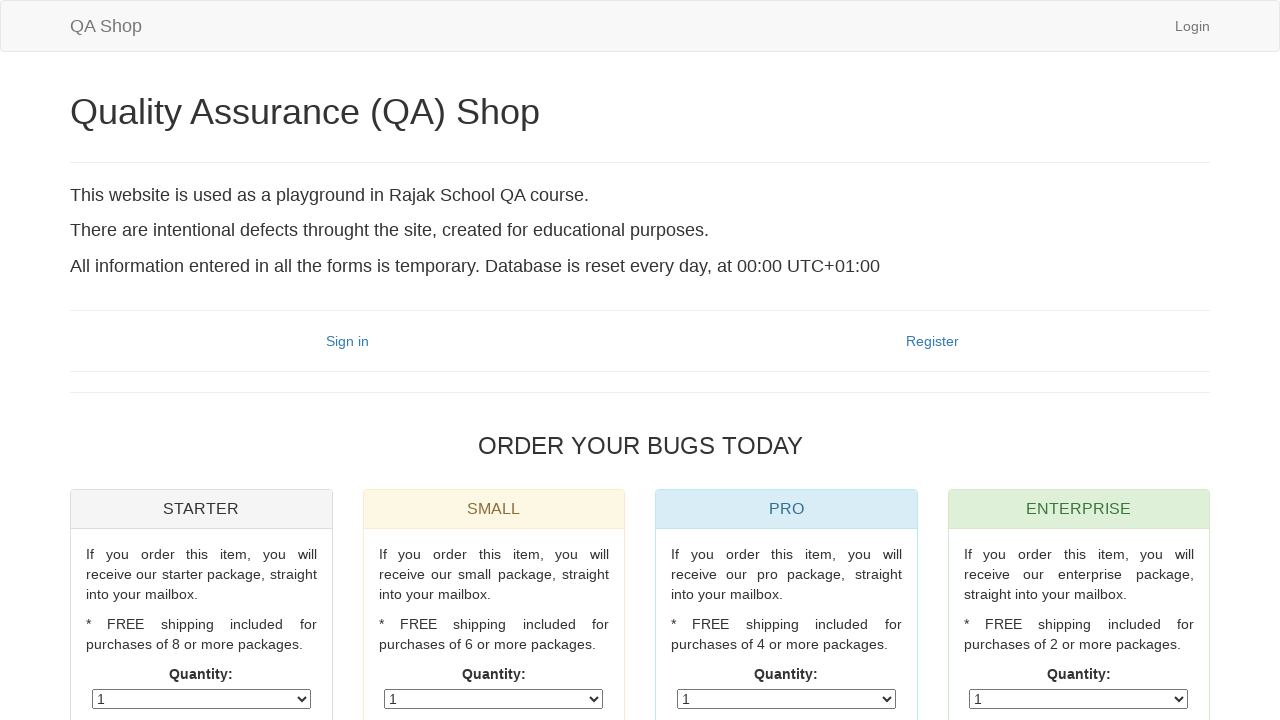

Clicked Register link to navigate to registration page at (932, 341) on a:text('Register')
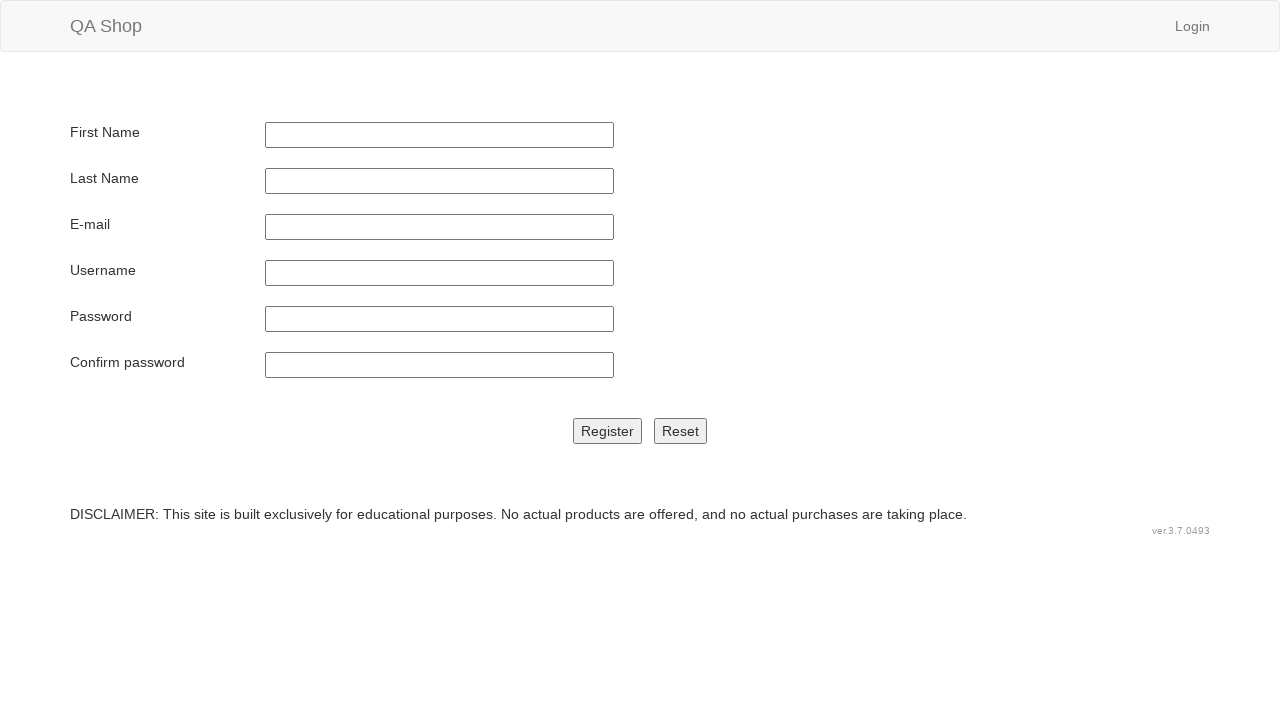

Registration form loaded successfully
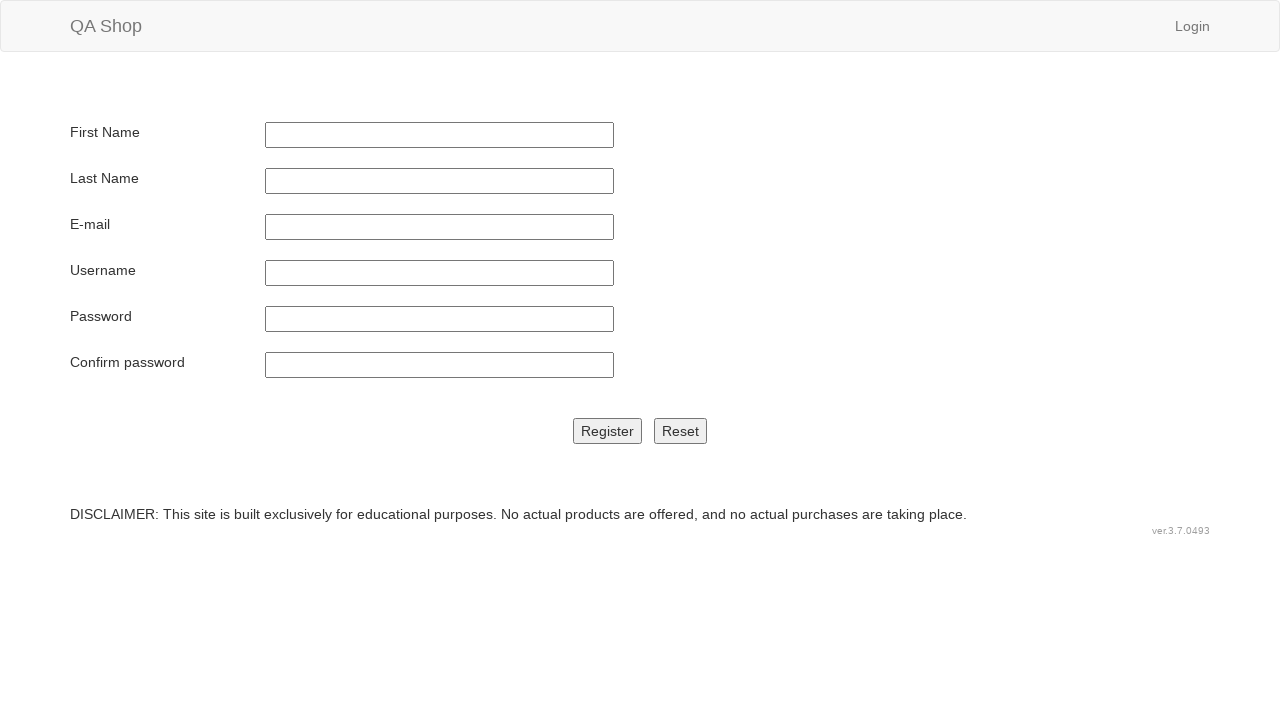

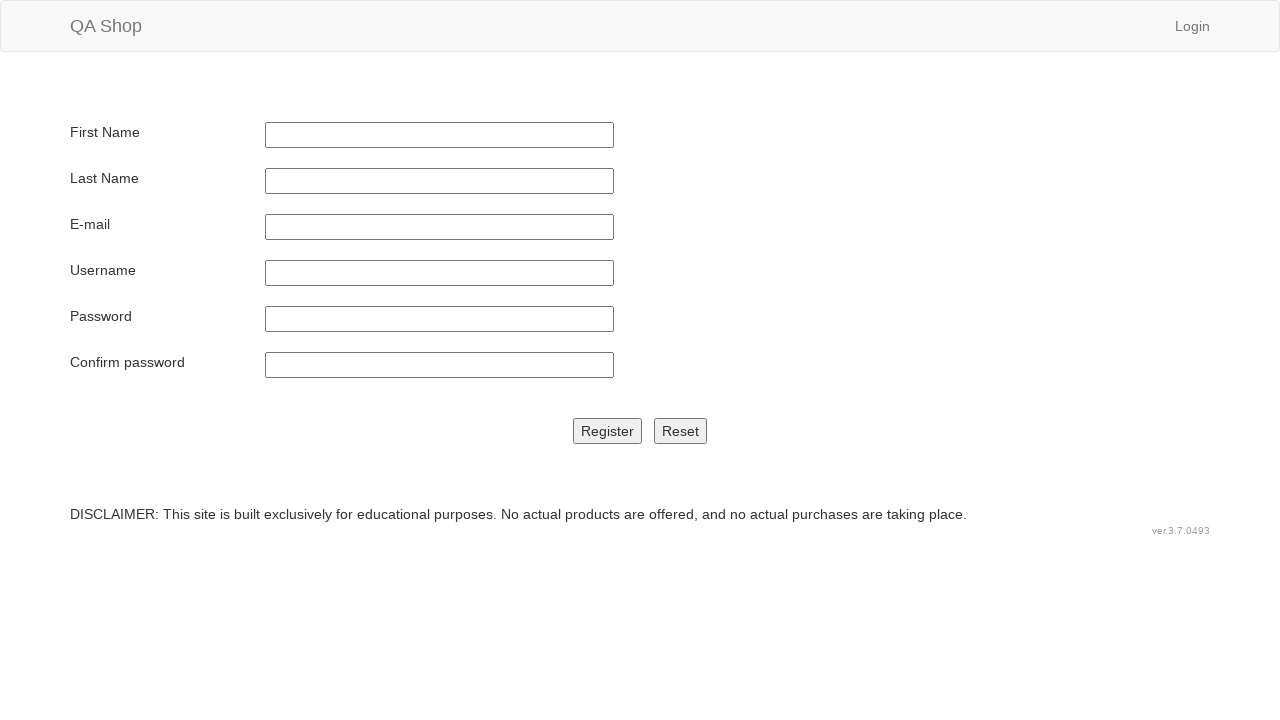